Tests implicit wait functionality by waiting for an element that becomes visible after a delay on a dynamic properties demo page

Starting URL: https://demoqa.com/dynamic-properties

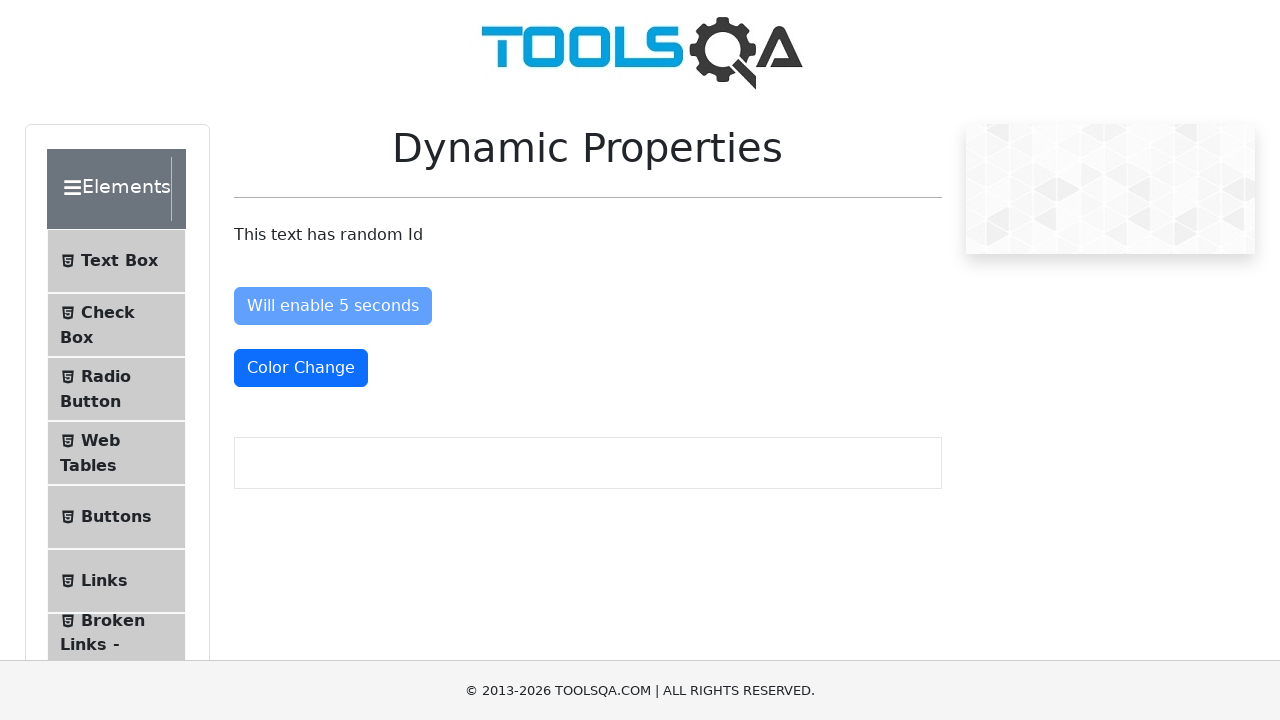

Waited for 'Visible After' button to become visible (timeout: 10 seconds)
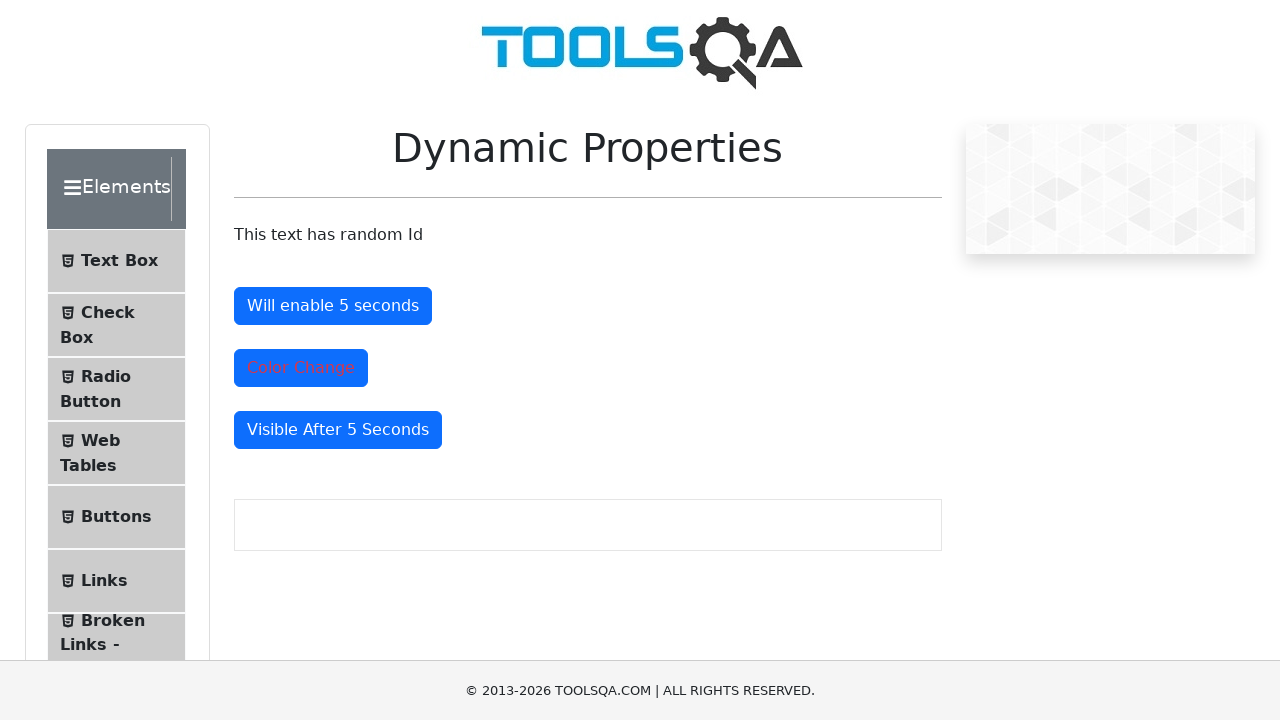

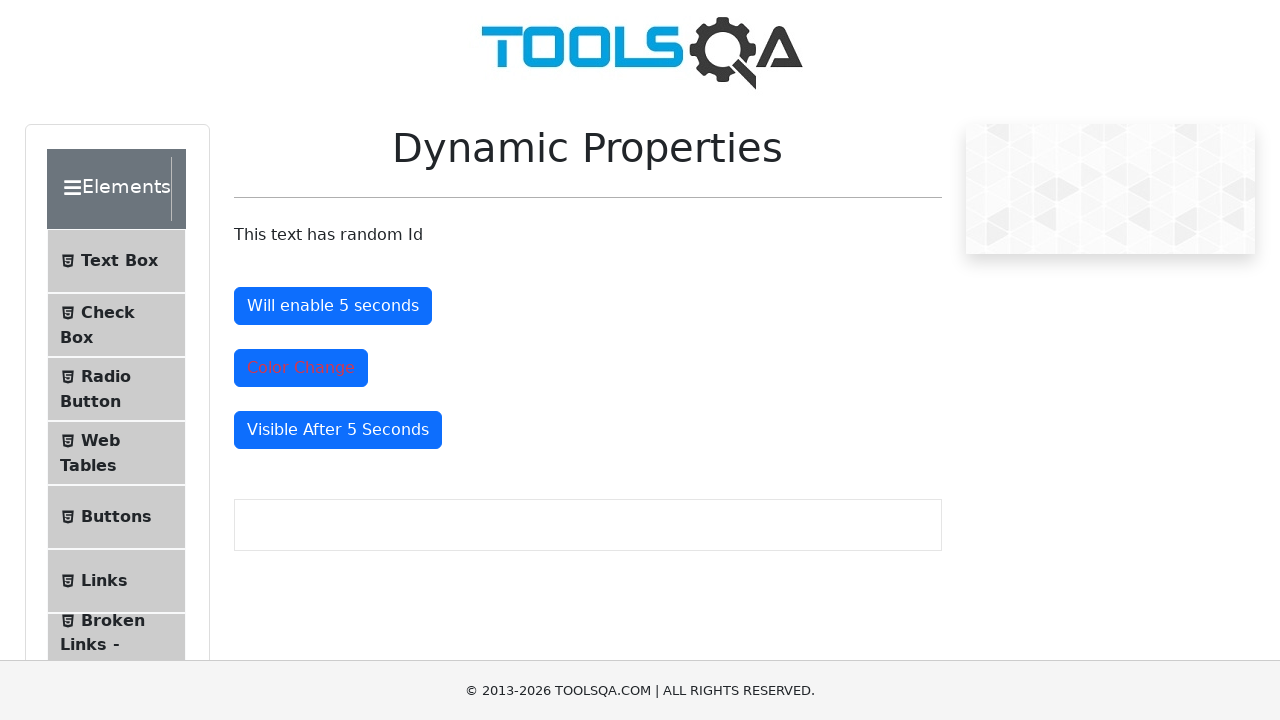